Tests addition operation on the calculator by adding two numbers together

Starting URL: https://www.calculator.net/

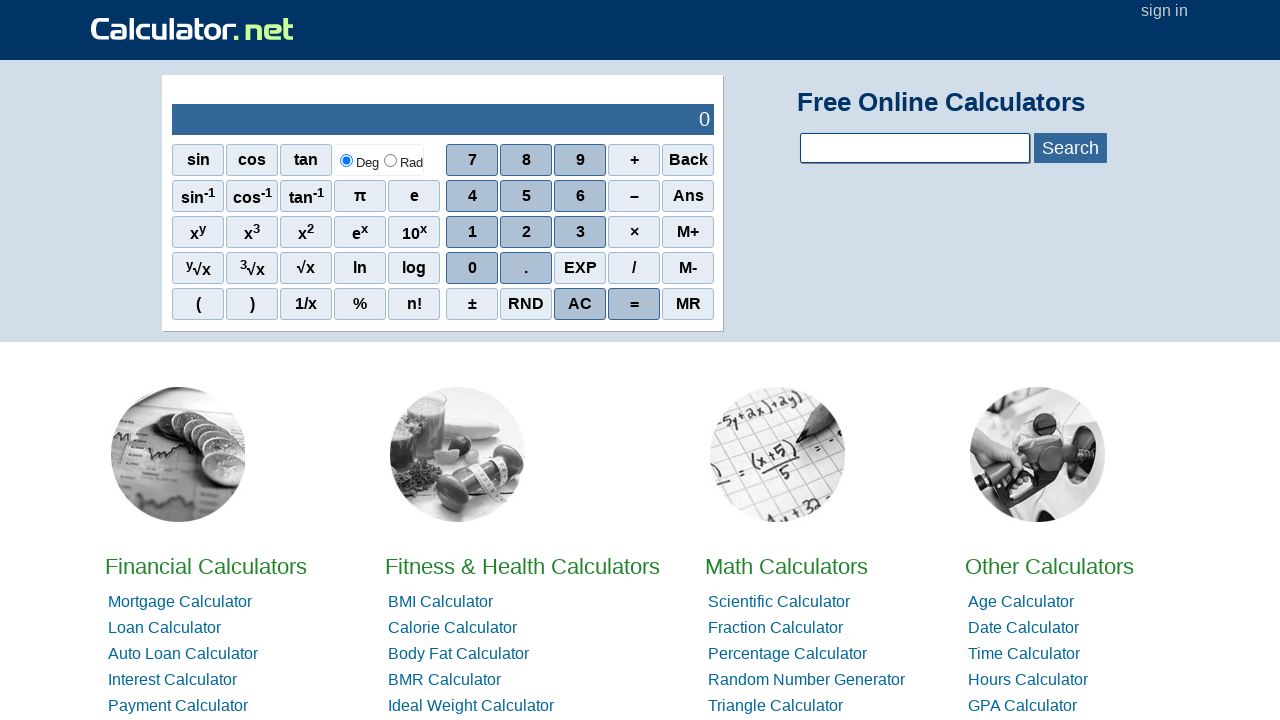

Clicked AC button to clear calculator at (580, 304) on xpath=//span[contains(text(),'AC')]
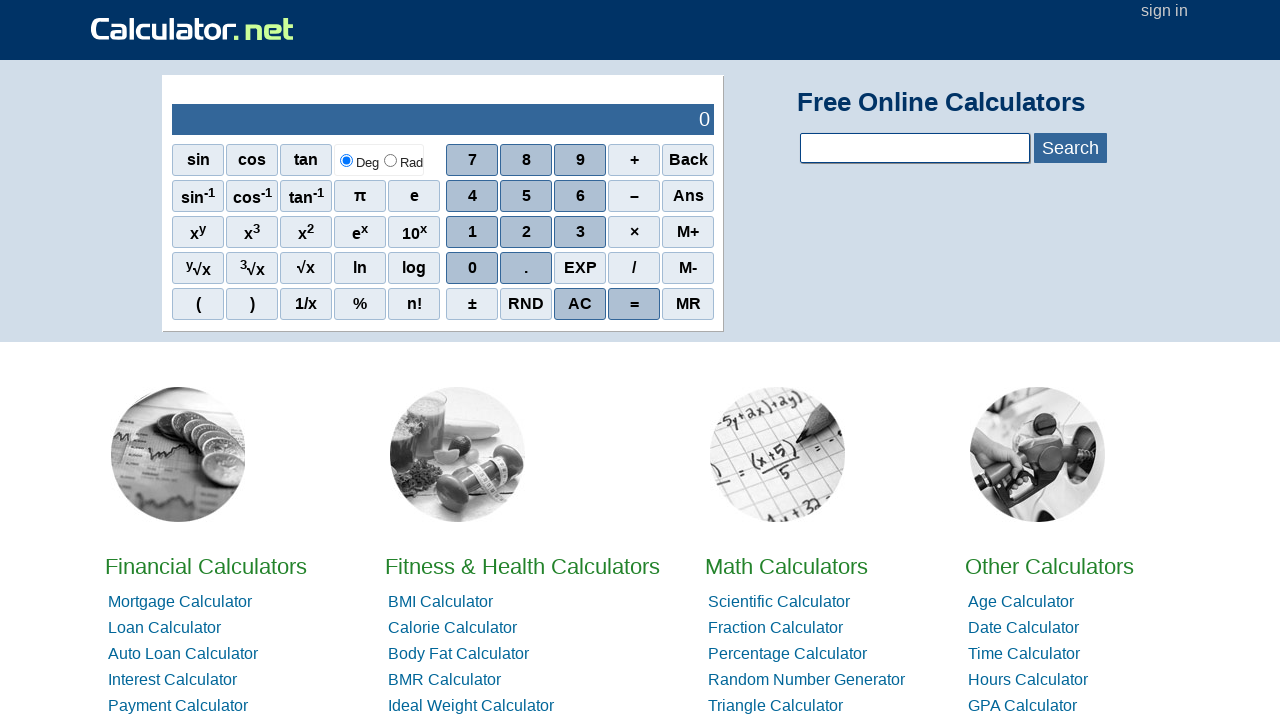

Clicked digit 2 at (526, 232) on xpath=//span[contains(text(),'2')]
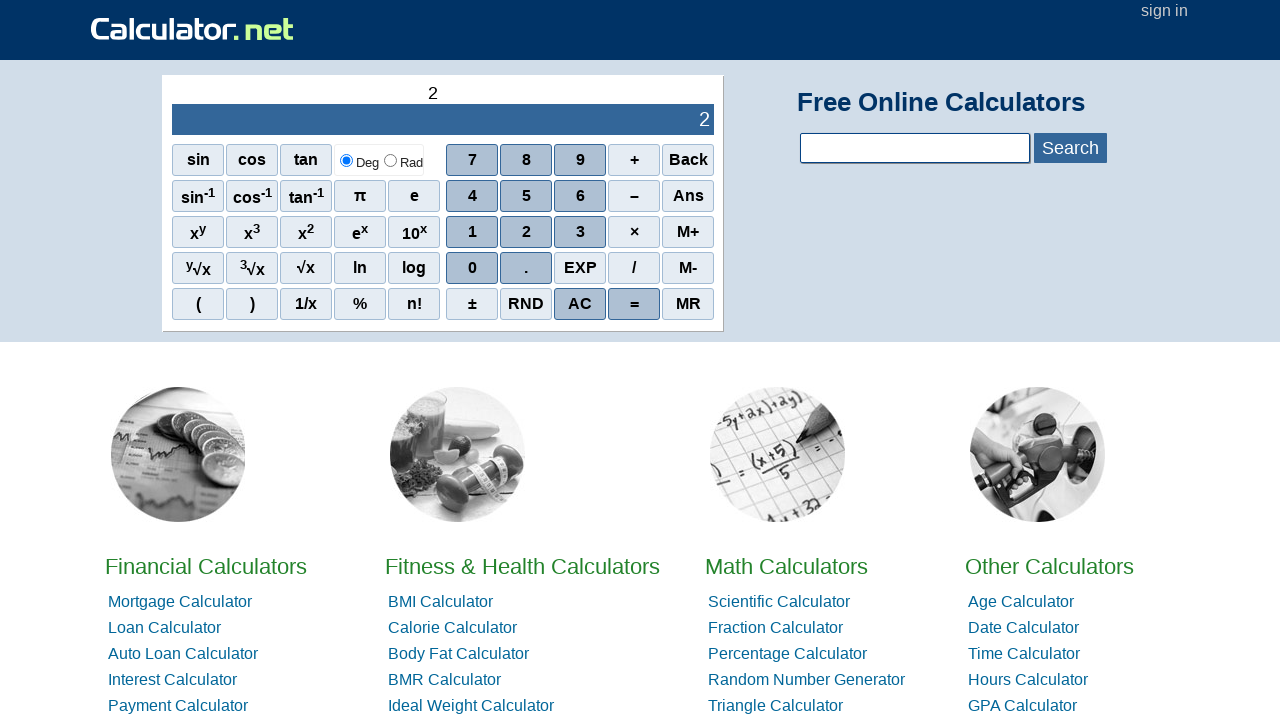

Clicked digit 3 at (580, 232) on xpath=//span[contains(text(),'3')]
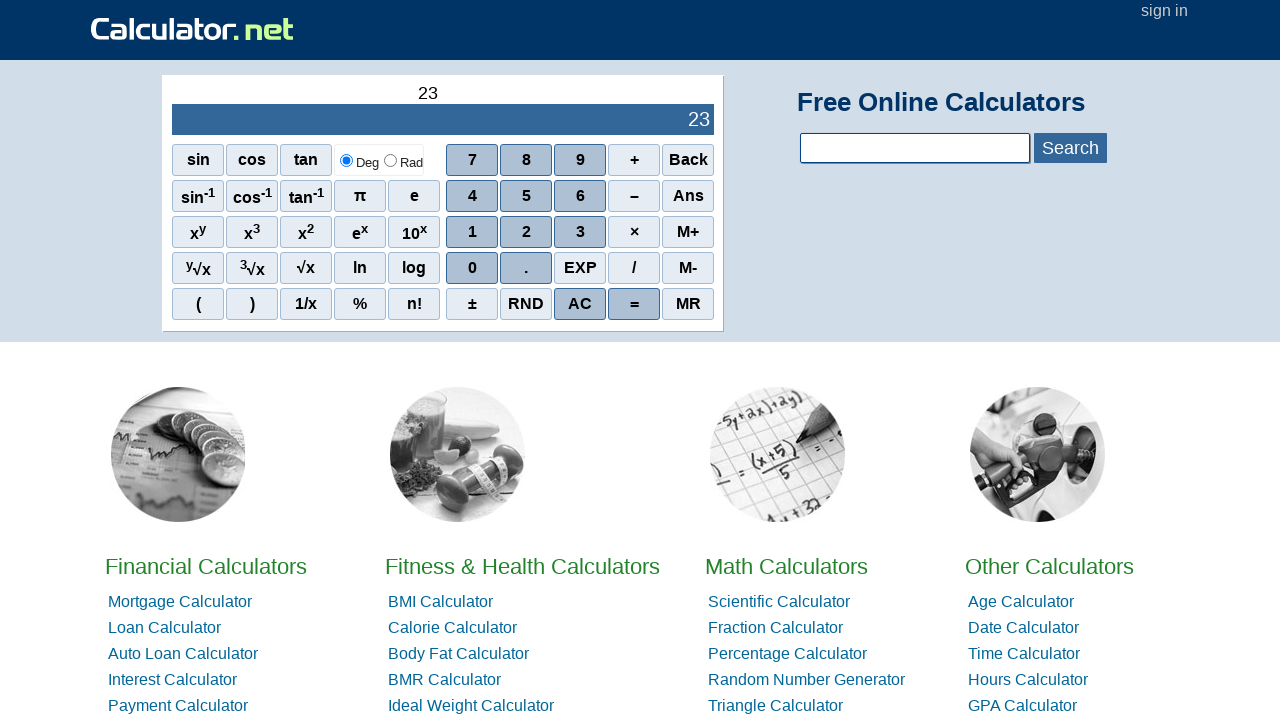

Clicked digit 4 at (472, 196) on xpath=//span[contains(text(),'4')]
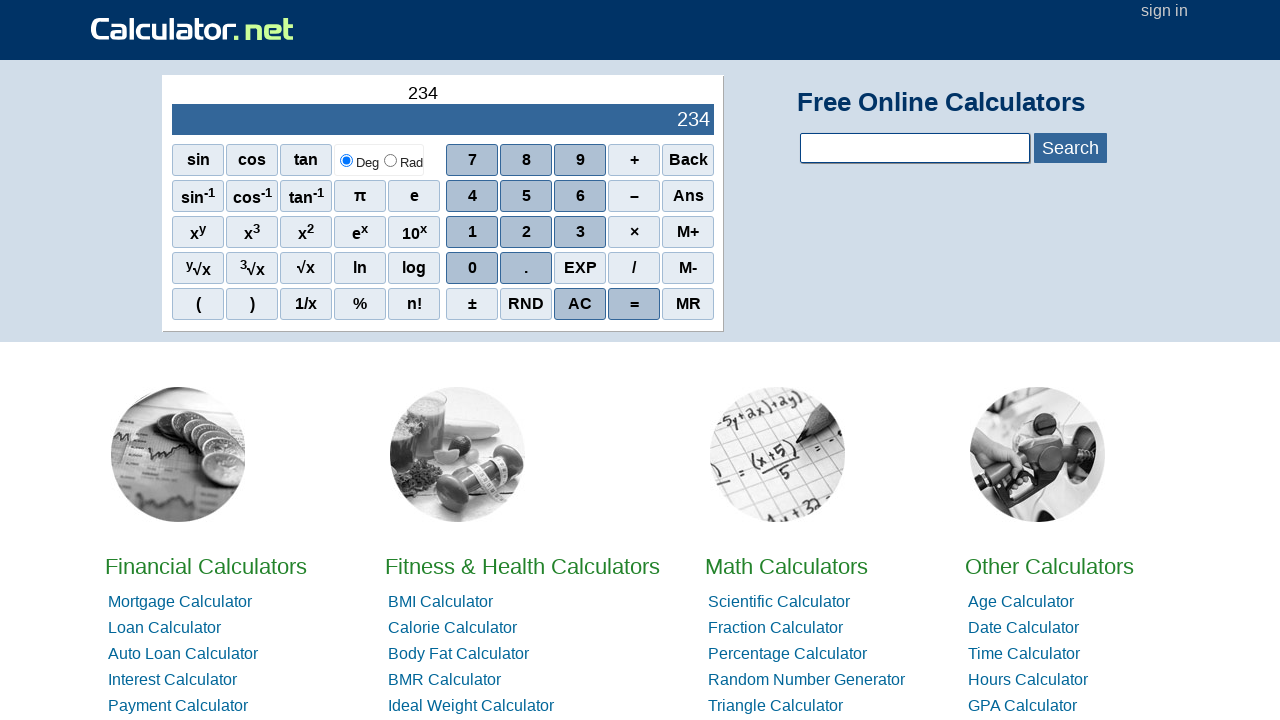

Clicked digit 2 at (526, 232) on xpath=//span[contains(text(),'2')]
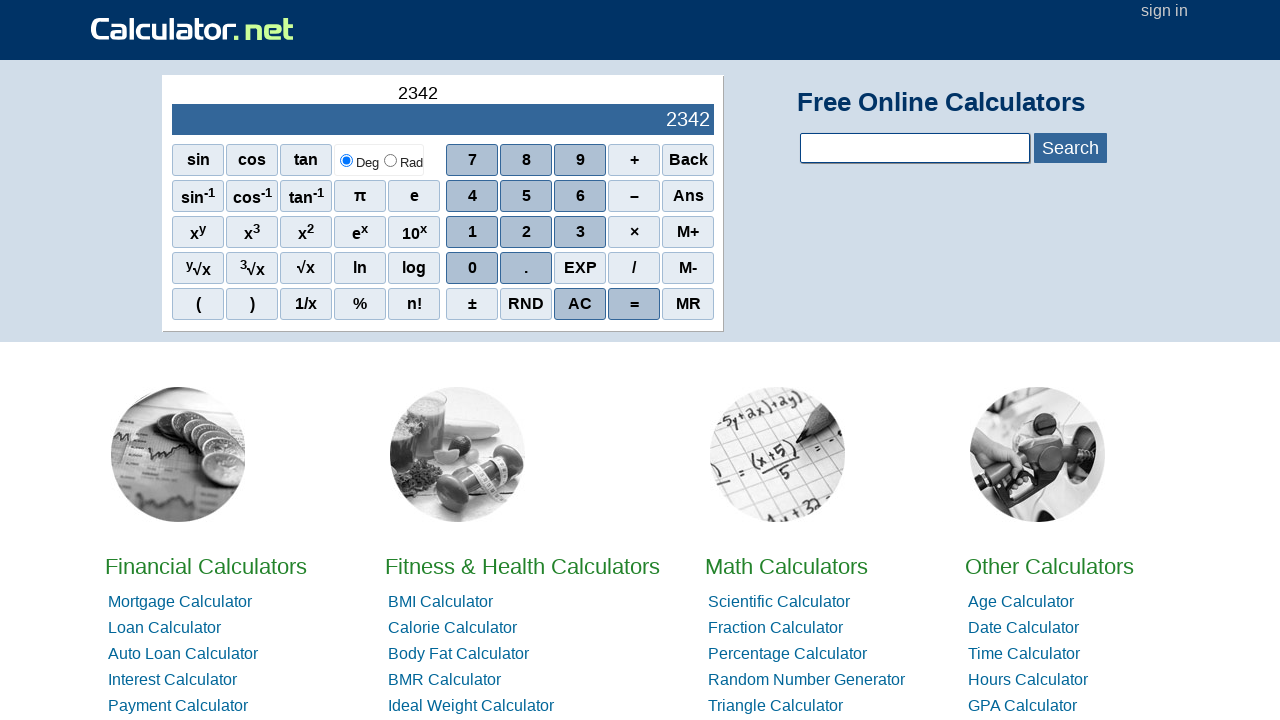

Clicked digit 3 at (580, 232) on xpath=//span[contains(text(),'3')]
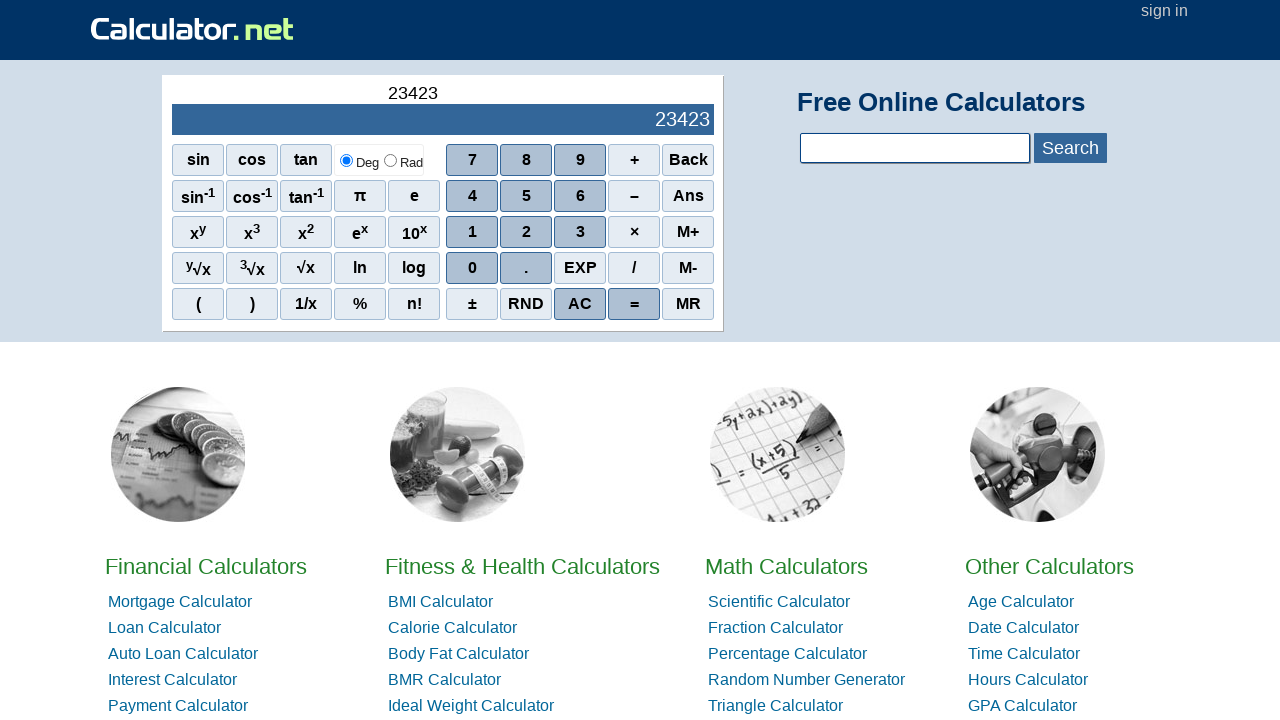

Clicked digit 4, completed entering first number 234234 at (472, 196) on xpath=//span[contains(text(),'4')]
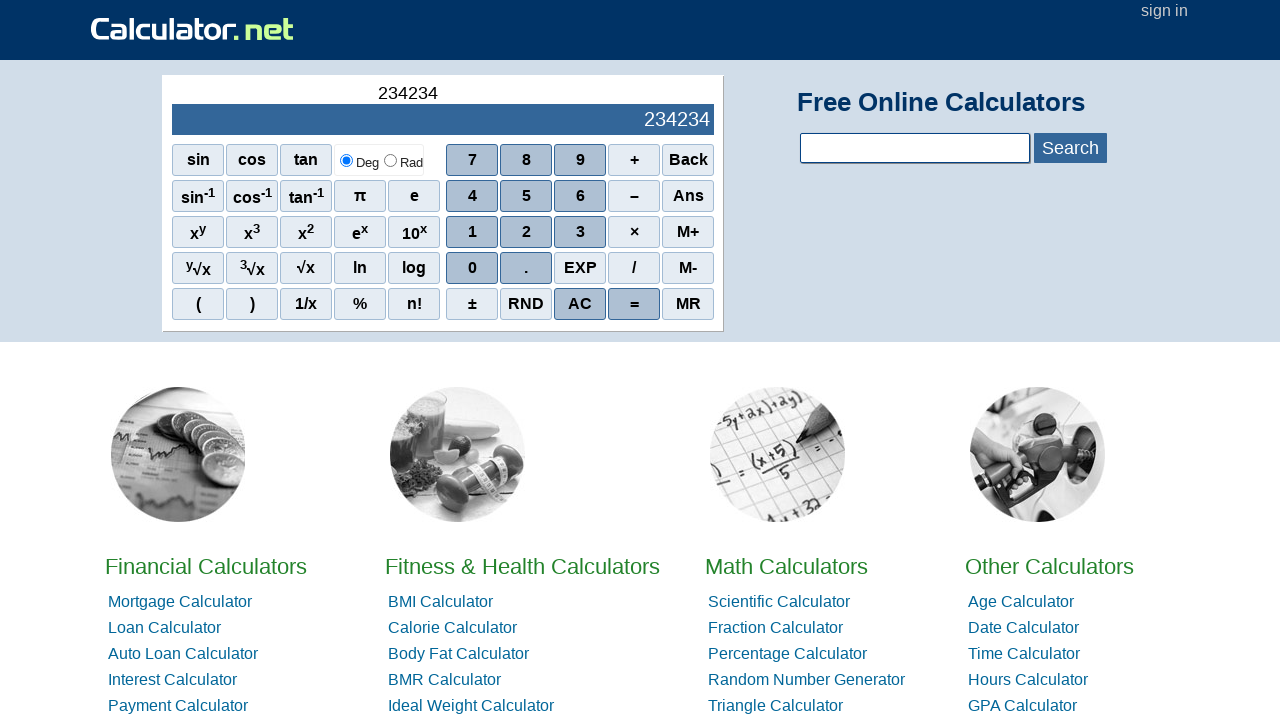

Clicked addition operator (+) at (634, 160) on xpath=//span[contains(text(),'+')]
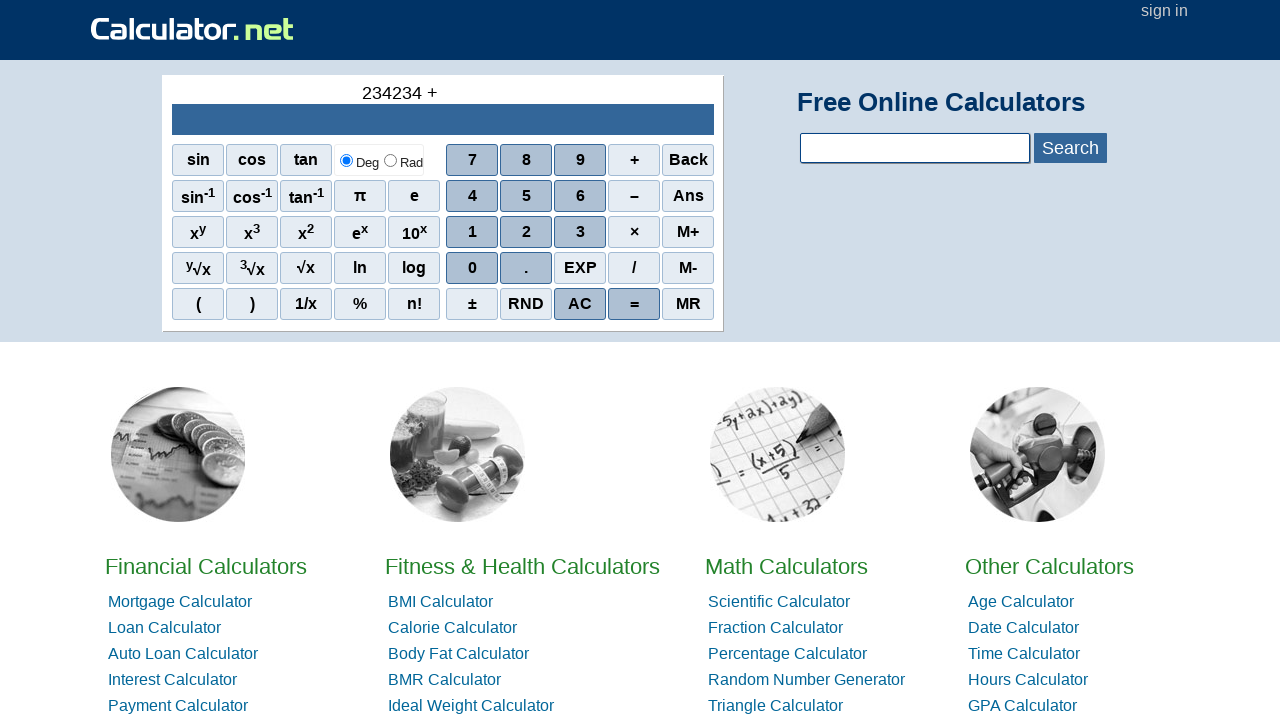

Clicked digit 3 at (580, 232) on xpath=//span[contains(text(),'3')]
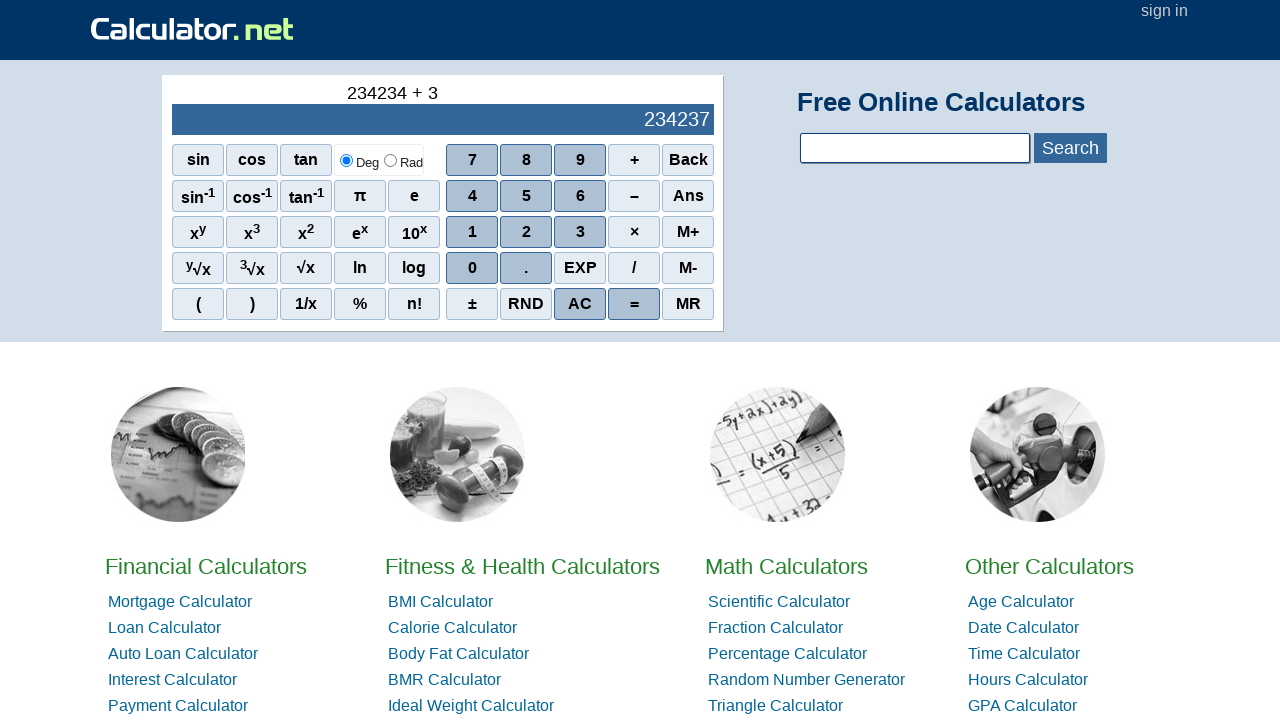

Clicked digit 4 at (472, 196) on xpath=//span[contains(text(),'4')]
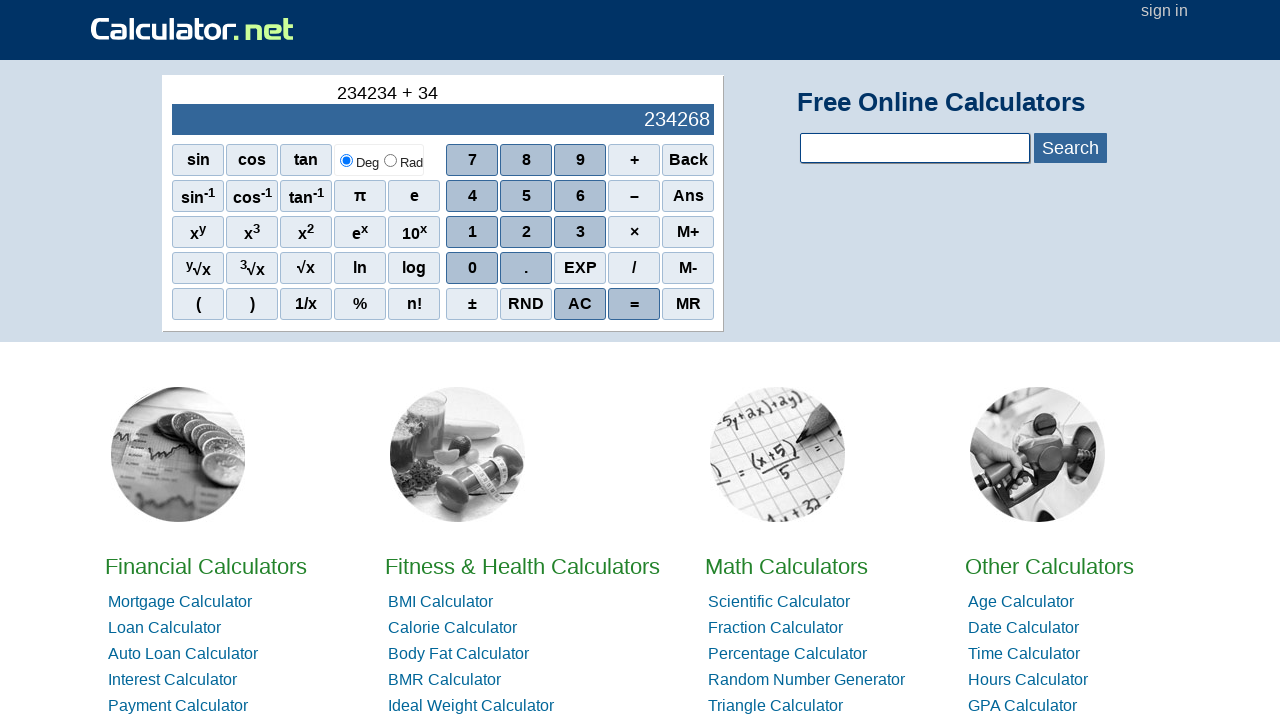

Clicked digit 5 at (526, 196) on xpath=//span[contains(text(),'5')]
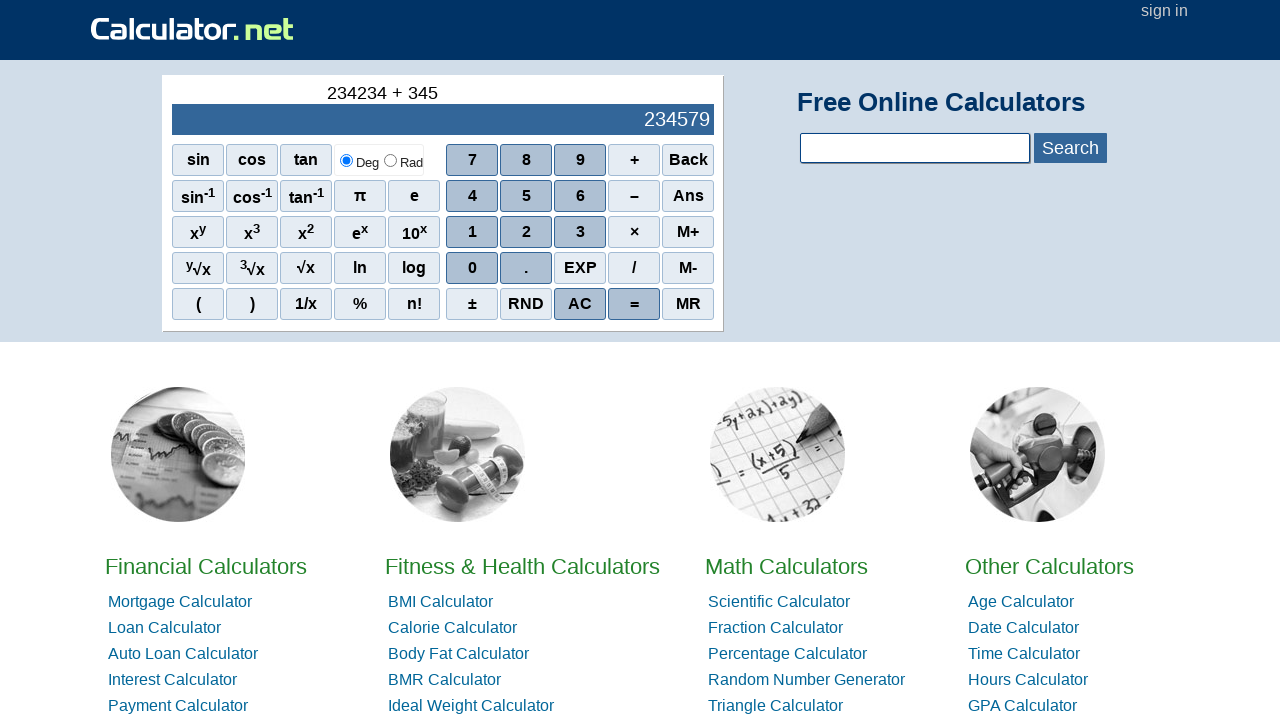

Clicked digit 3 at (580, 232) on xpath=//span[contains(text(),'3')]
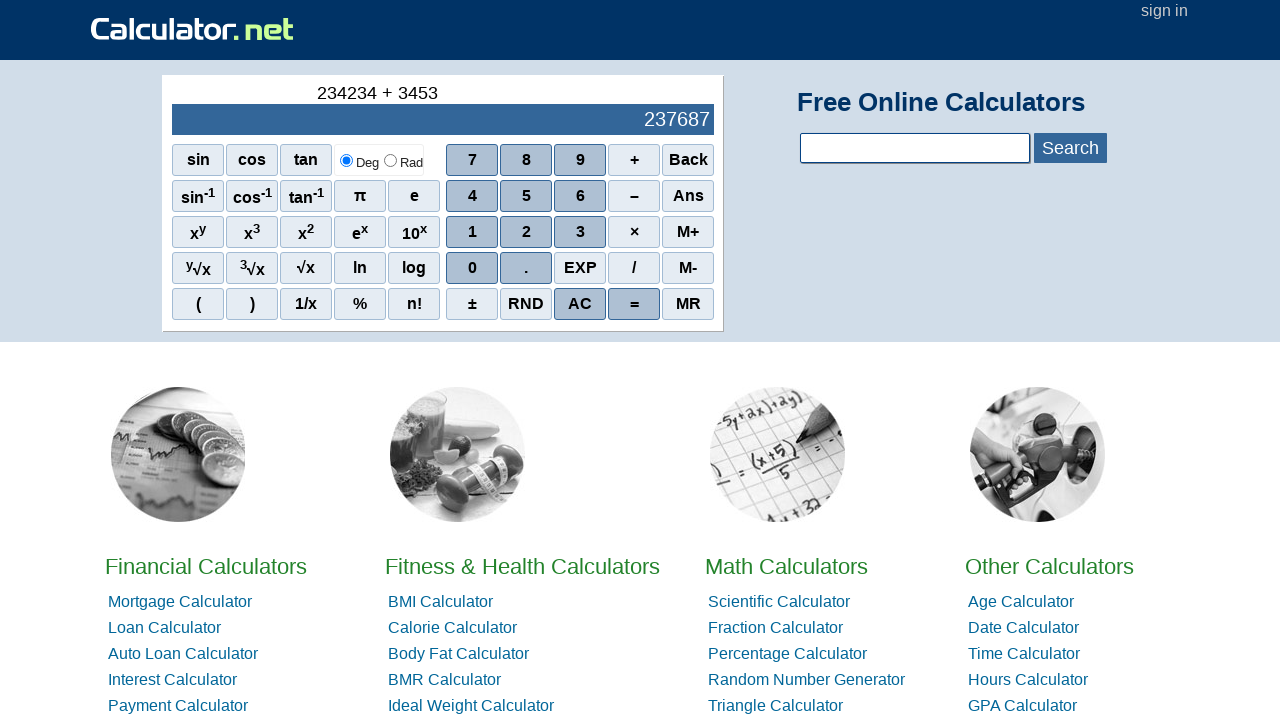

Clicked digit 4 at (472, 196) on xpath=//span[contains(text(),'4')]
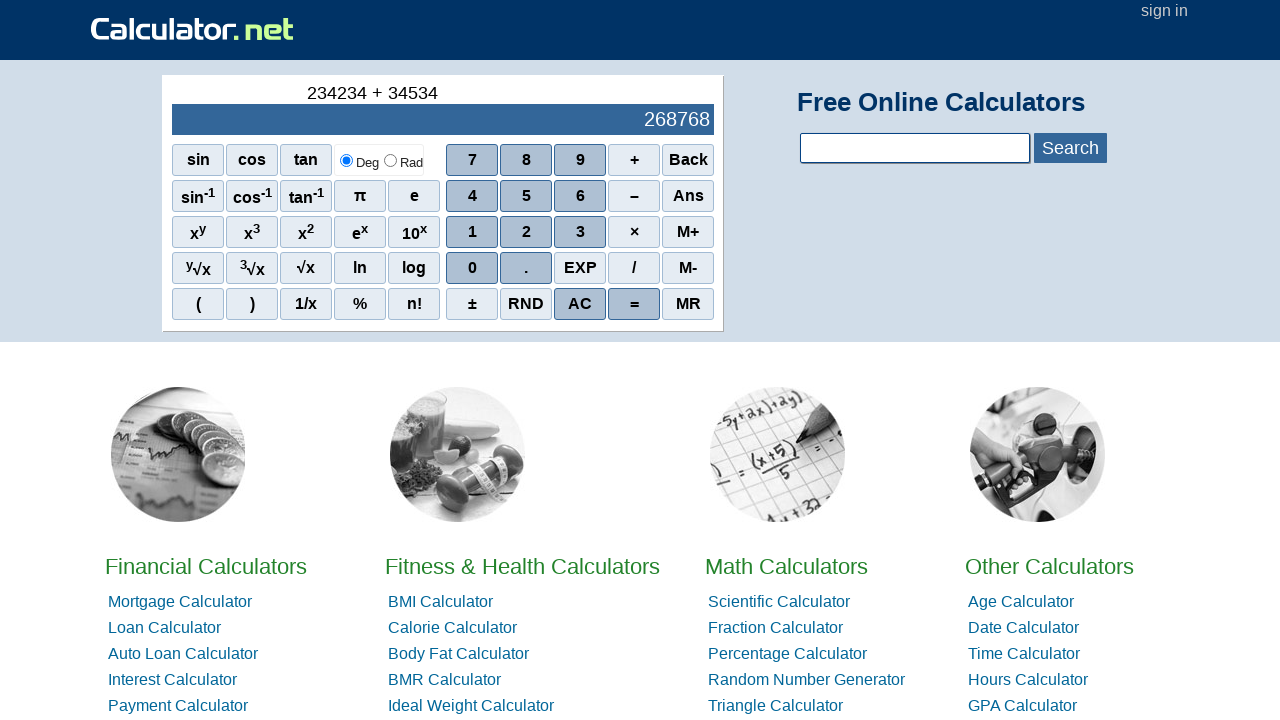

Clicked digit 5, completed entering second number 345345 at (526, 196) on xpath=//span[contains(text(),'5')]
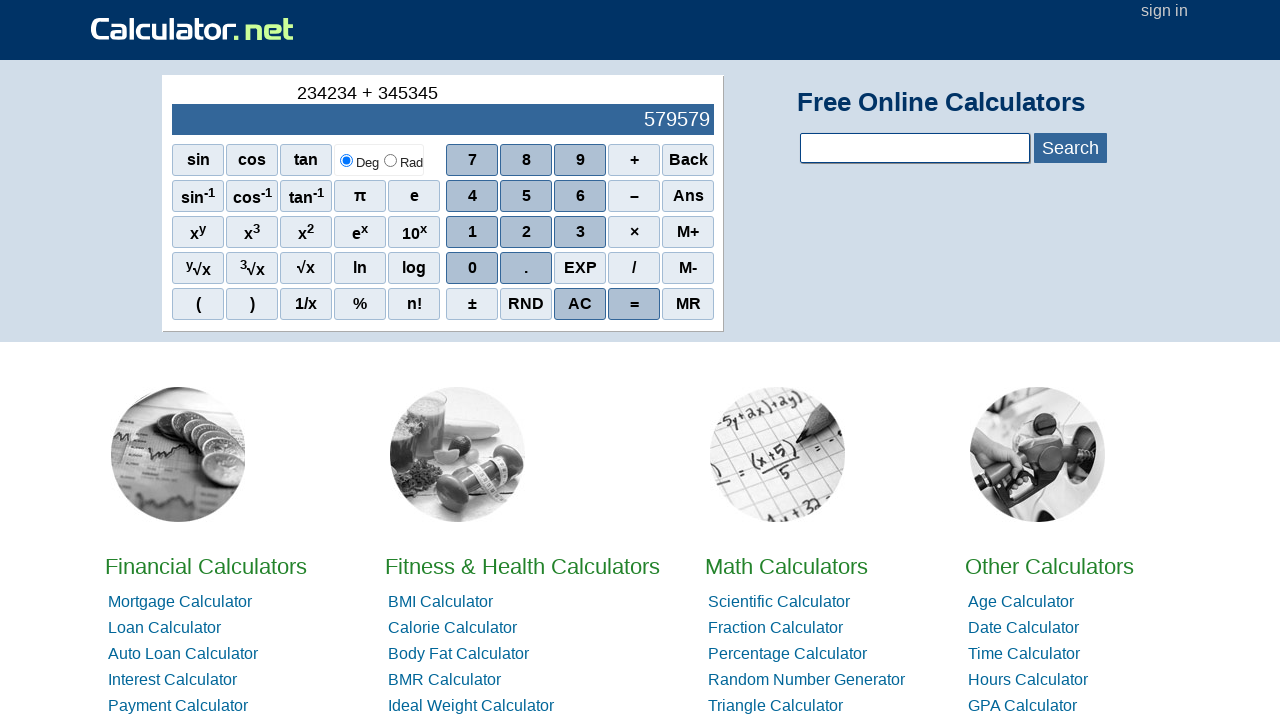

Clicked equals button to calculate result at (634, 304) on xpath=//span[contains(text(),'=')]
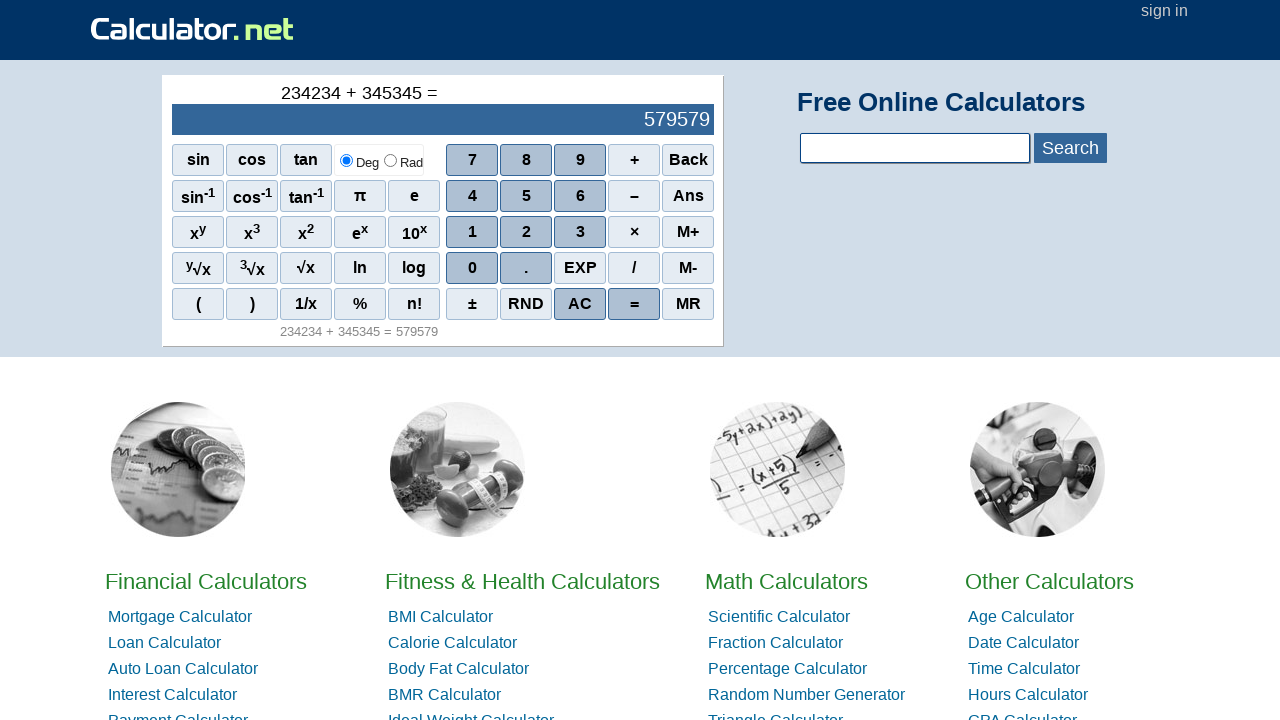

Waited for result to display
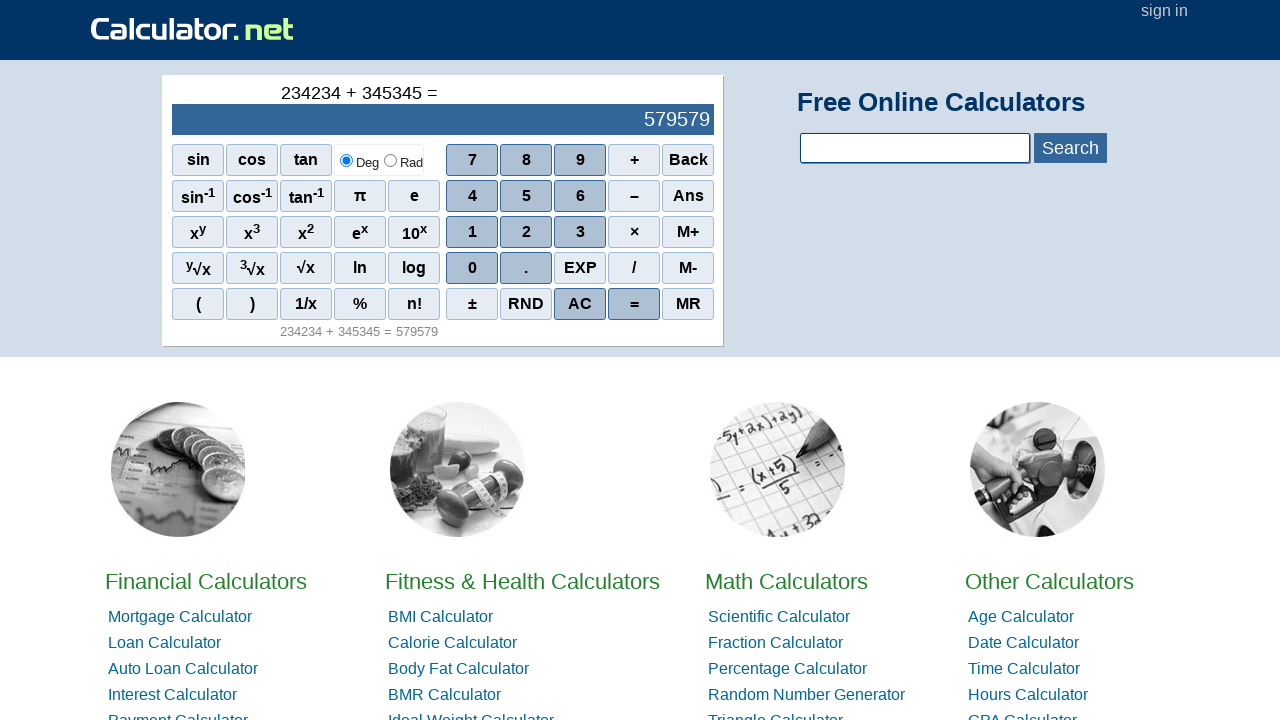

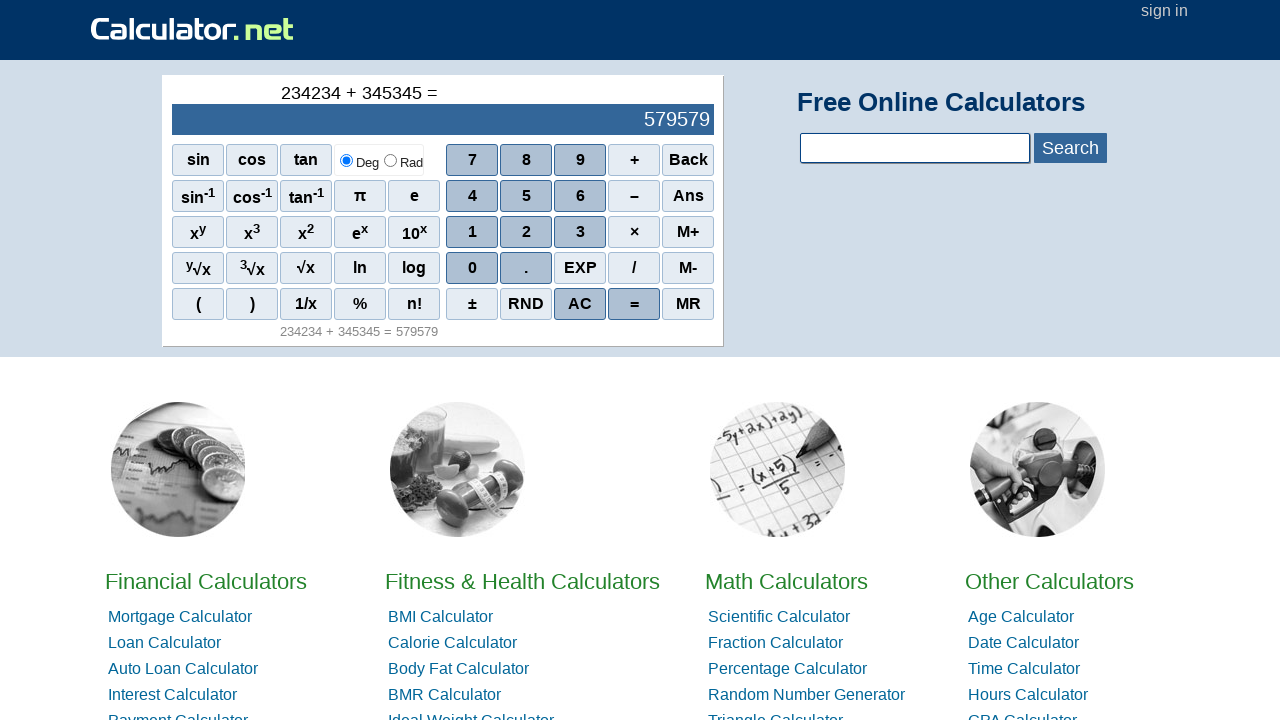